Tests frame handling by navigating frames in Oracle Java documentation and clicking on java.awt links

Starting URL: https://docs.oracle.com/javase/8/docs/api/

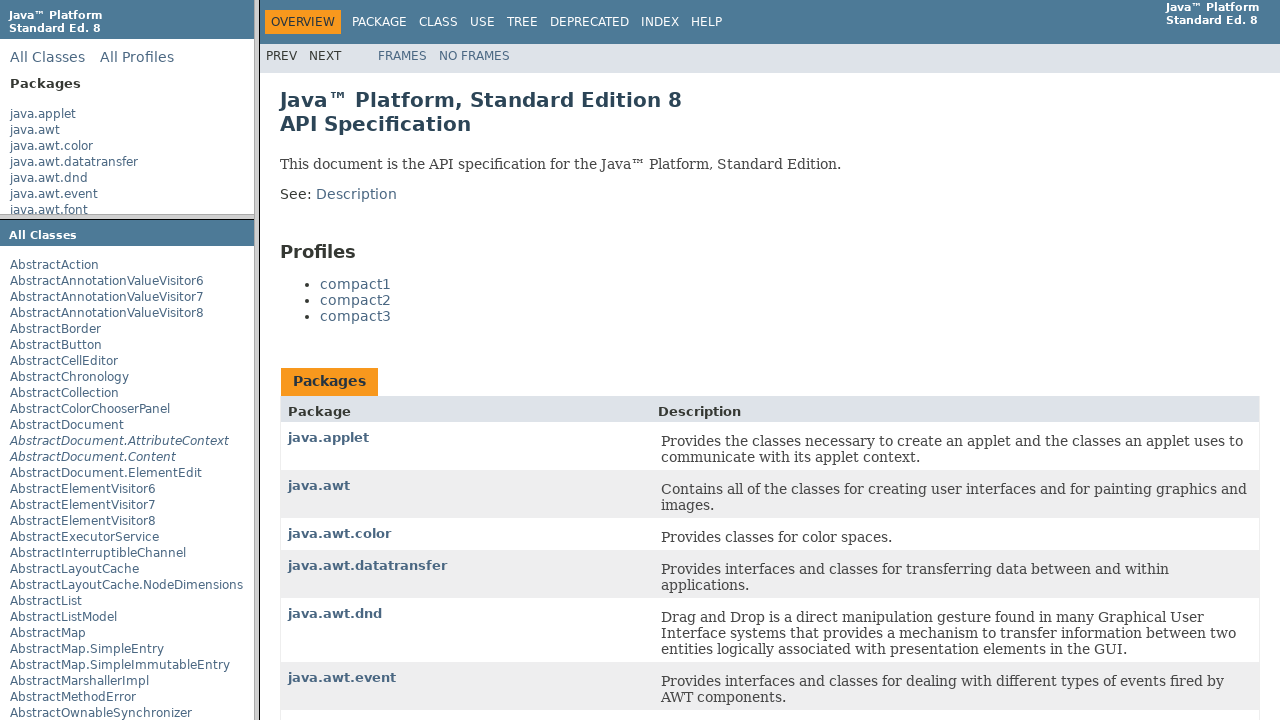

Located the left package list frame
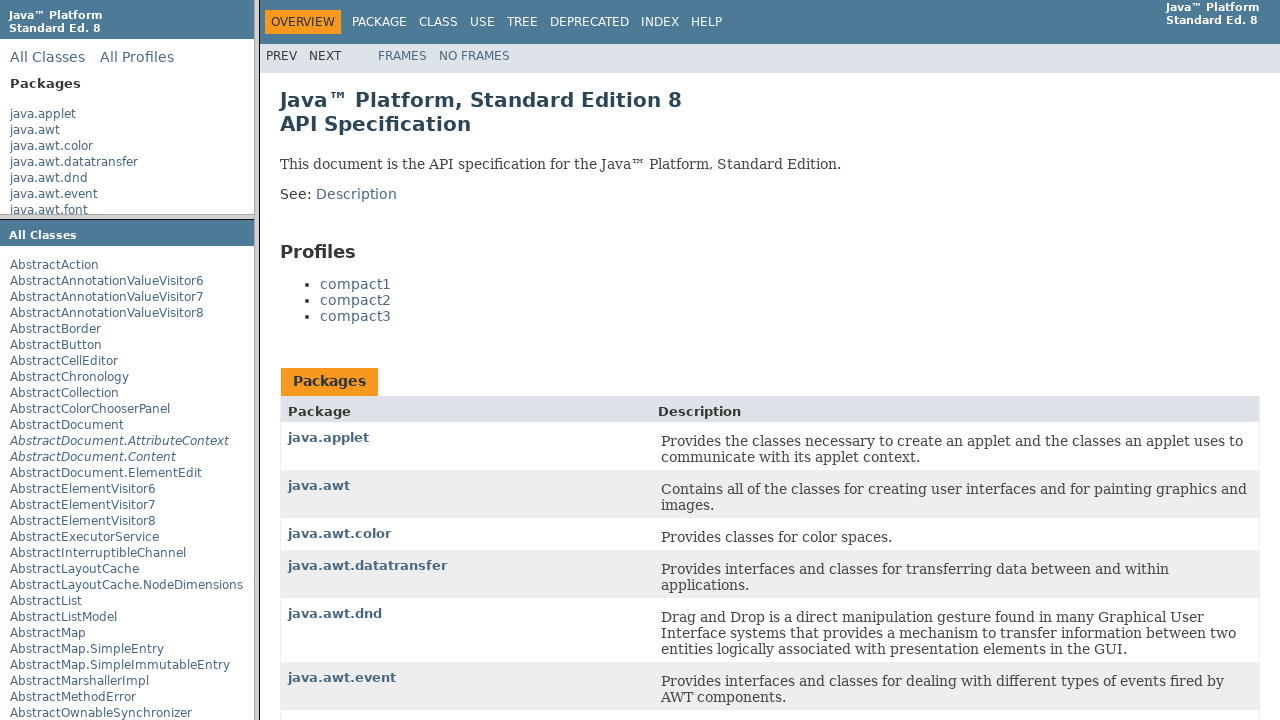

Clicked java.awt link in the left package list frame at (35, 130) on xpath=//frame[@name='packageListFrame'] >> internal:control=enter-frame >> xpath
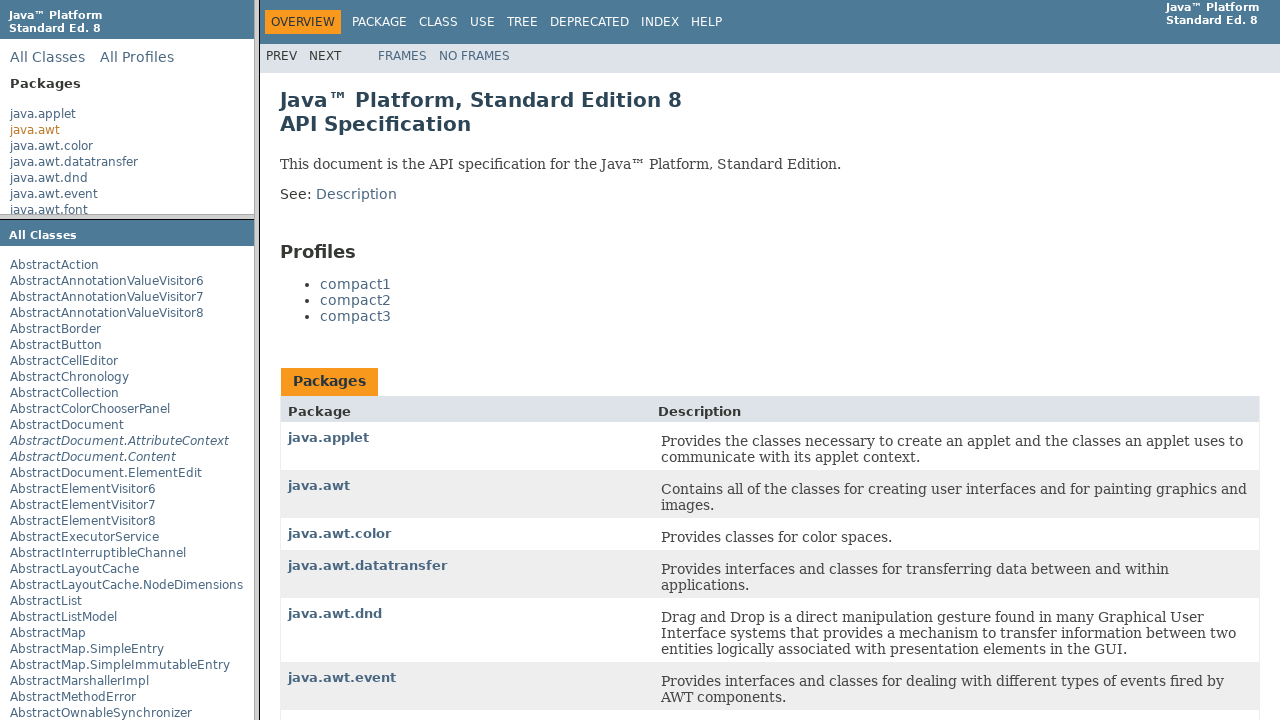

Located the right class frame
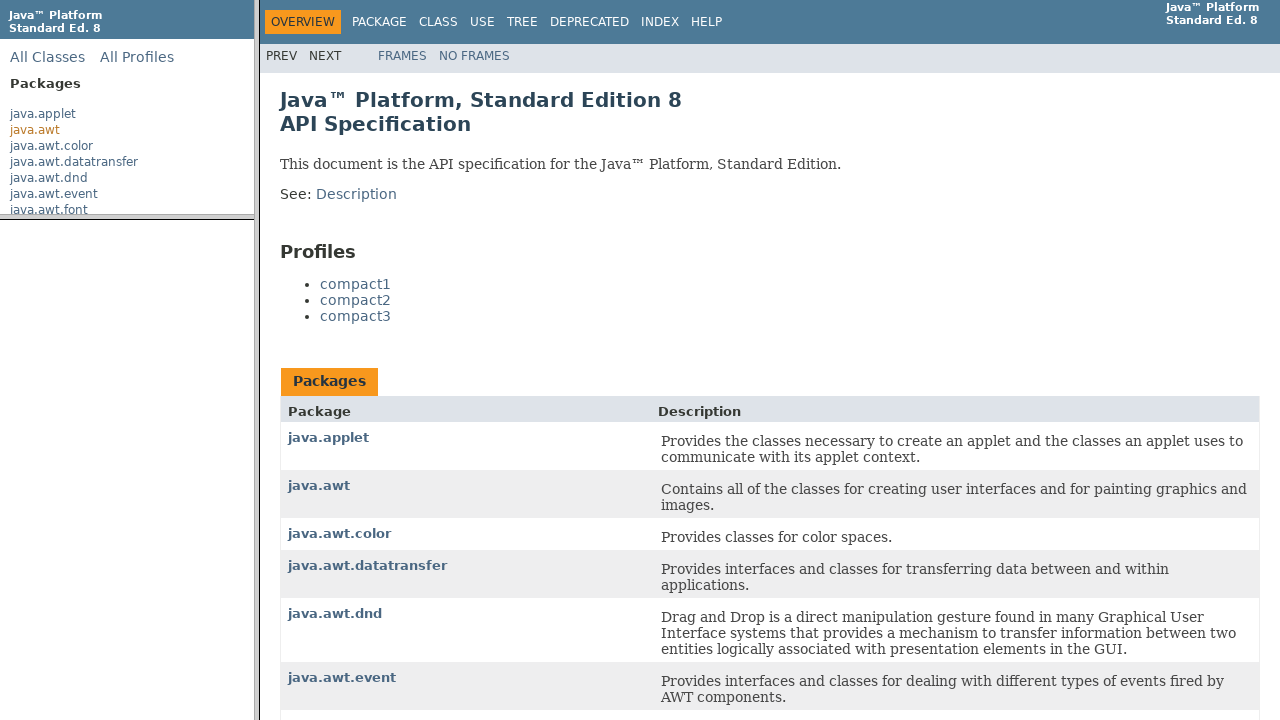

Clicked java.awt link in the right class frame at (319, 486) on xpath=//frame[@name='classFrame'] >> internal:control=enter-frame >> xpath=//a[t
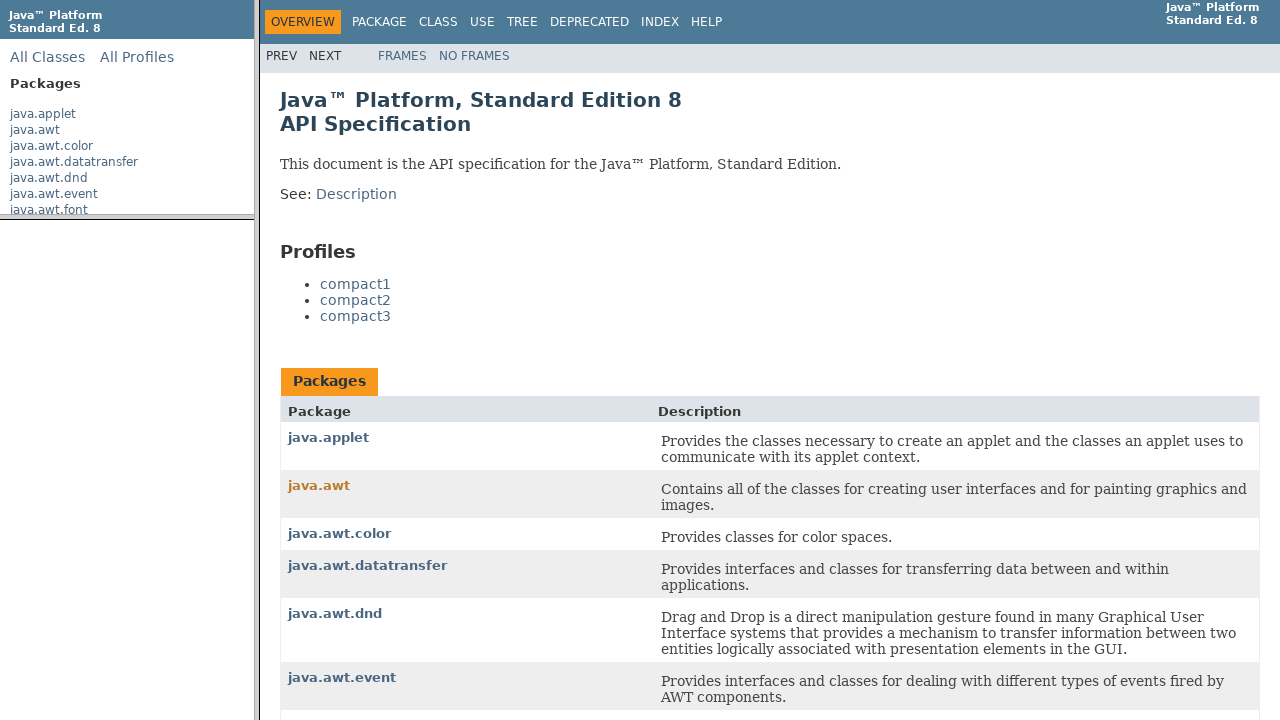

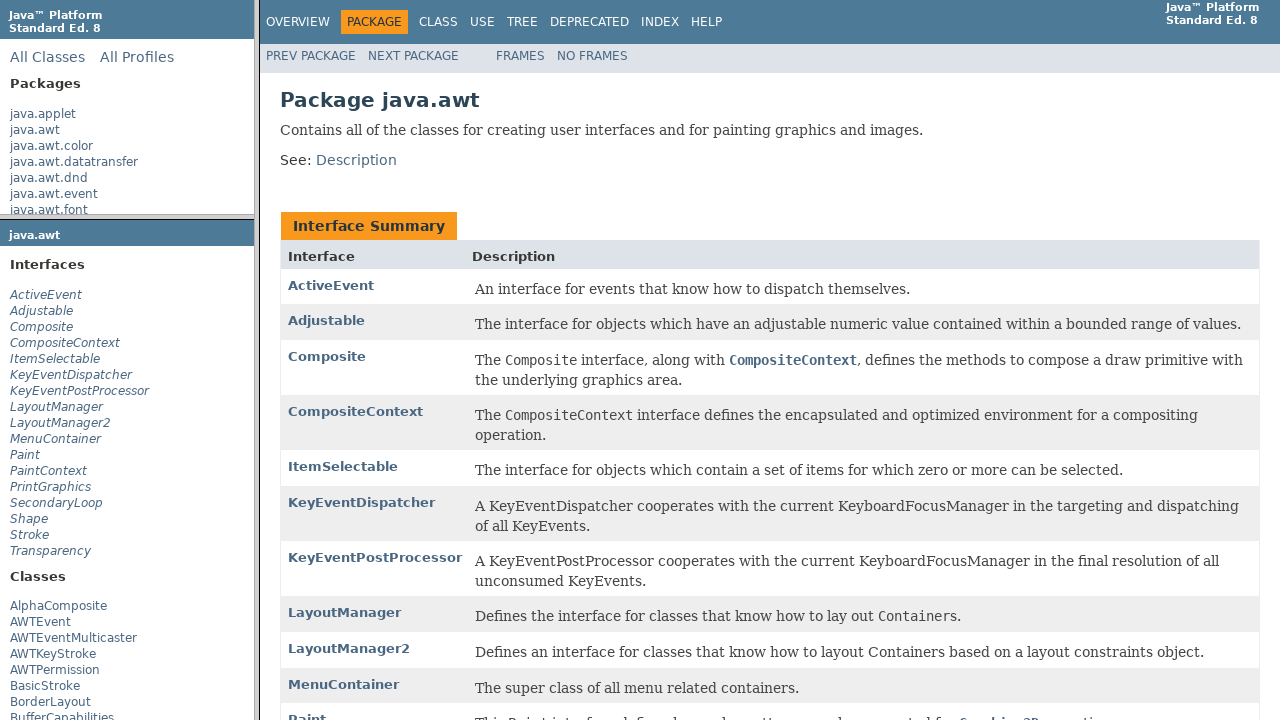